Tests sidebar link visibility and navigation on a documentation site by verifying sidebar structure loads correctly, then navigating directly to specific documentation pages to confirm they exist and load properly.

Starting URL: https://klysera.github.io/people-and-culture/

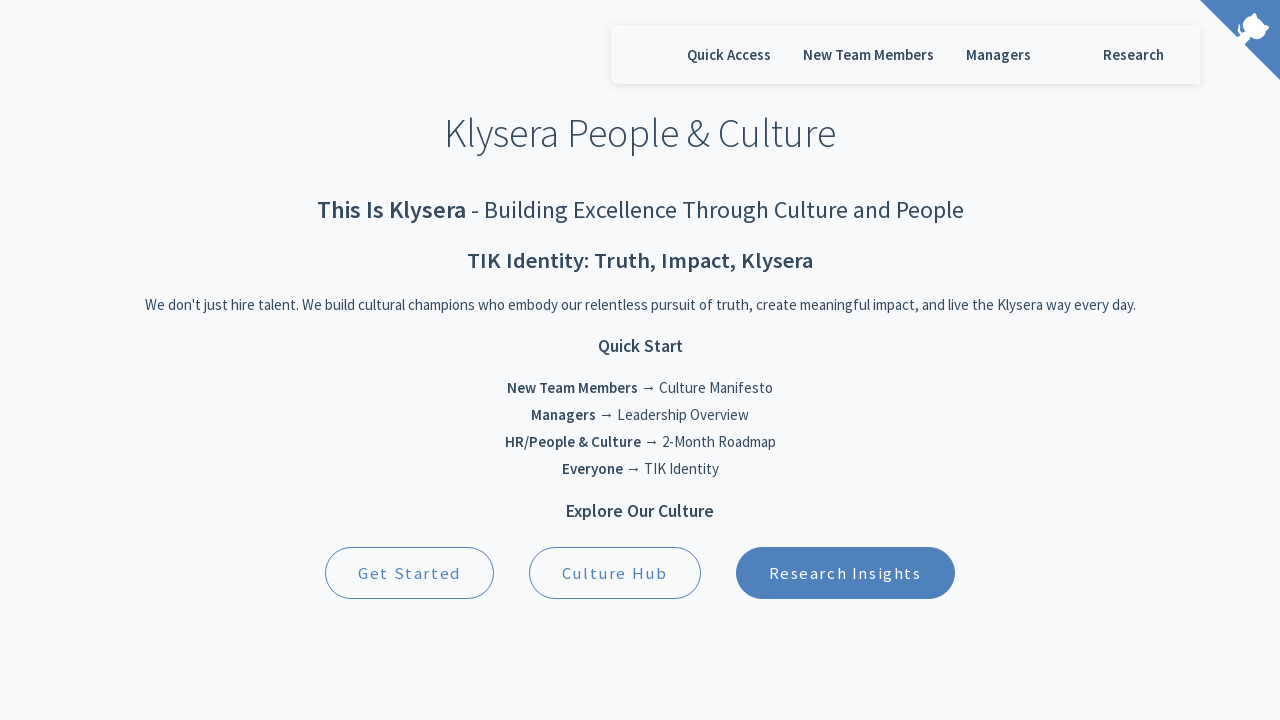

Waited for page to reach networkidle state
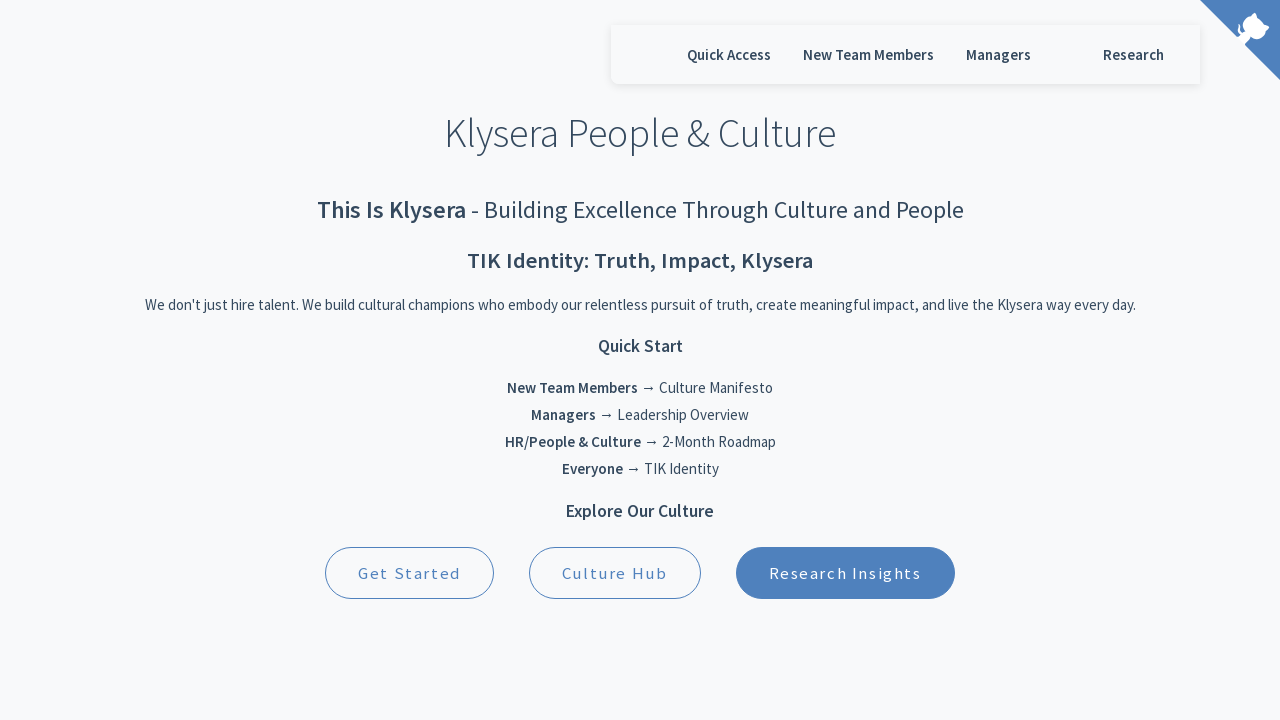

Sidebar element loaded
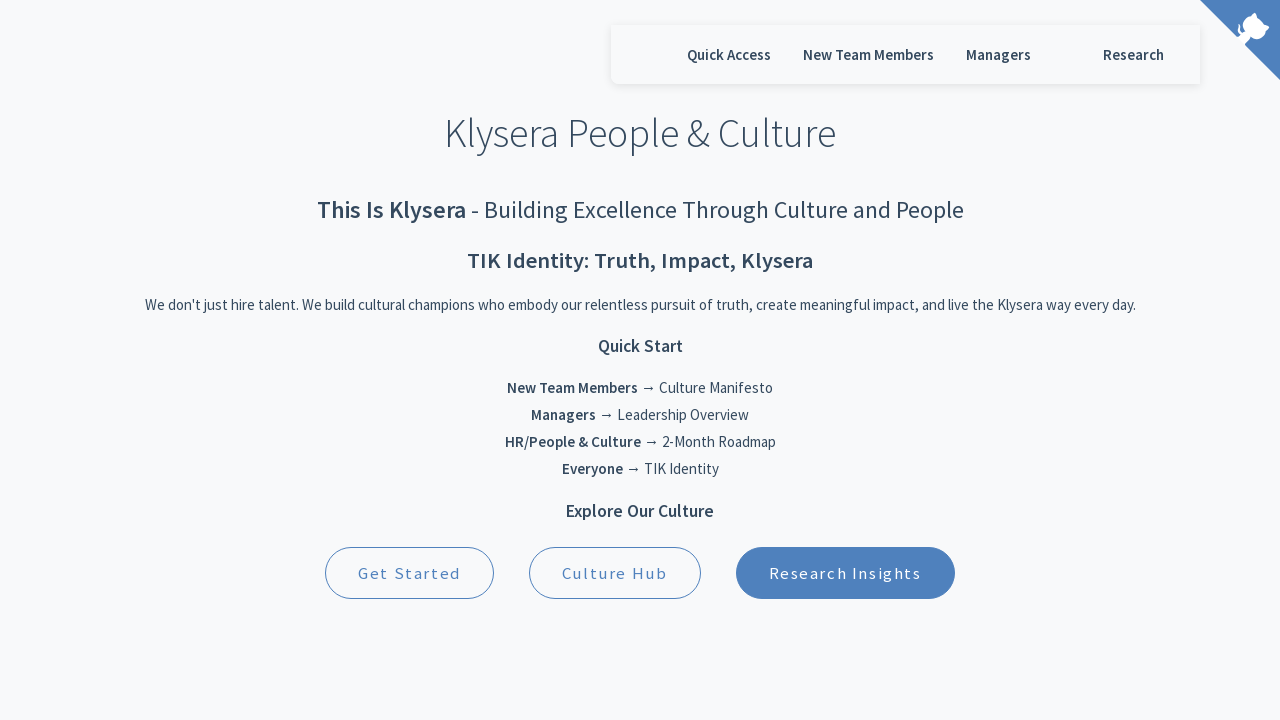

Verified sidebar links are attached to DOM
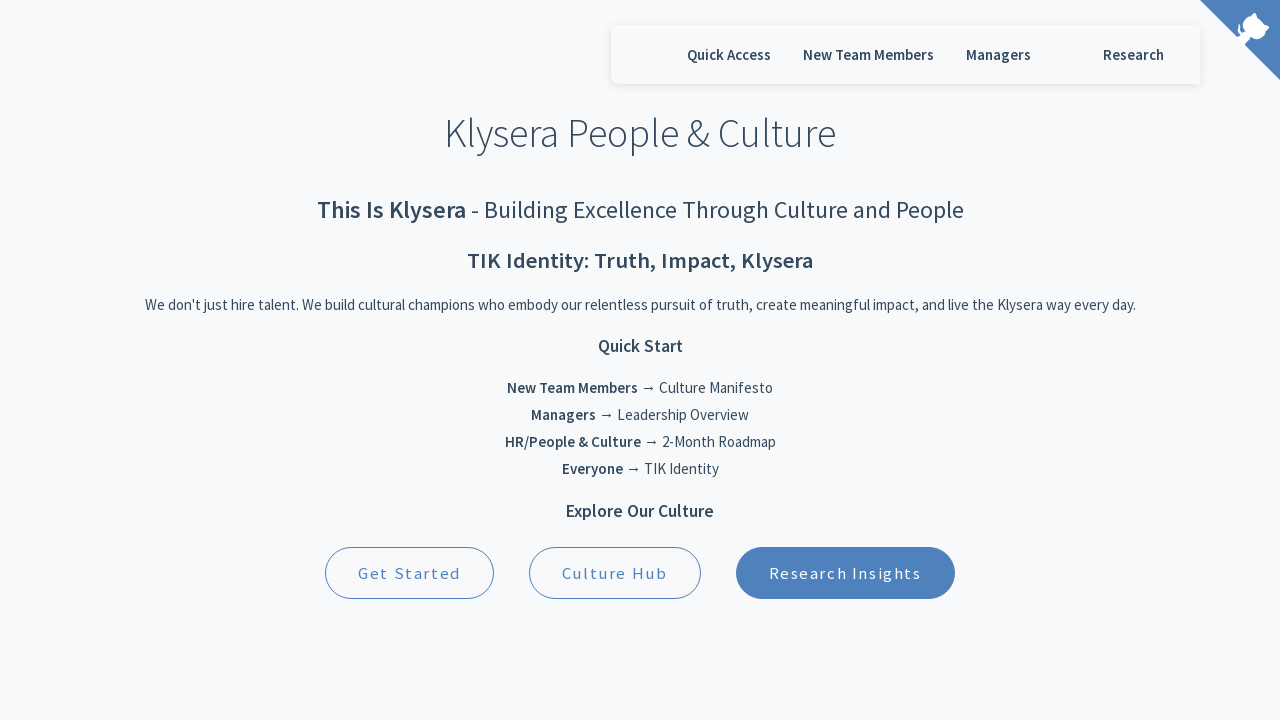

Navigated to TIK Identity documentation page
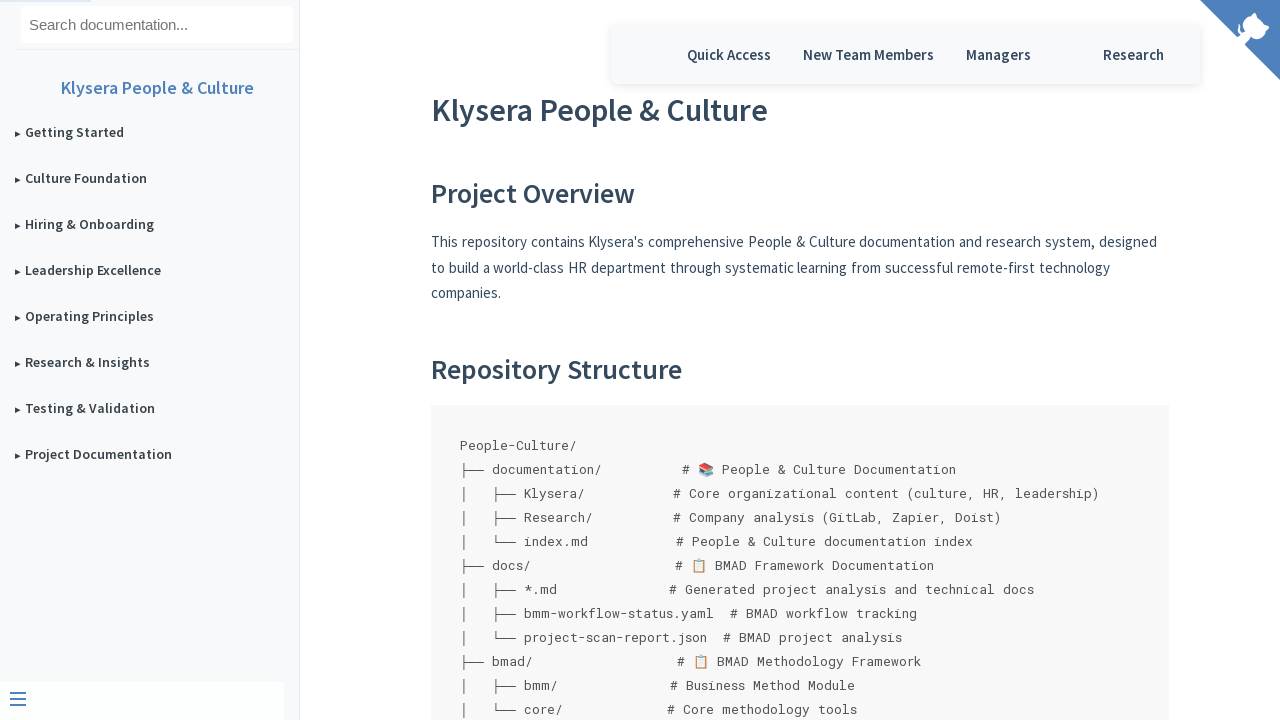

TIK Identity page content loaded
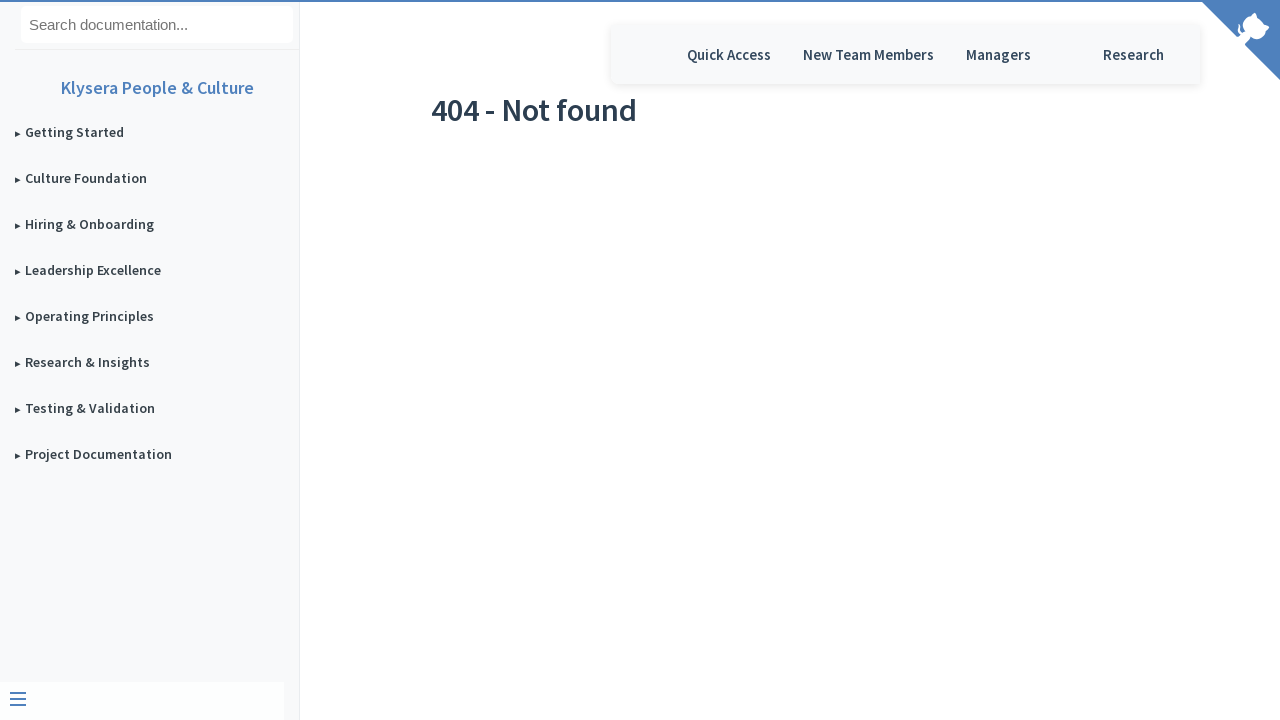

Navigated to Culture Manifesto documentation page
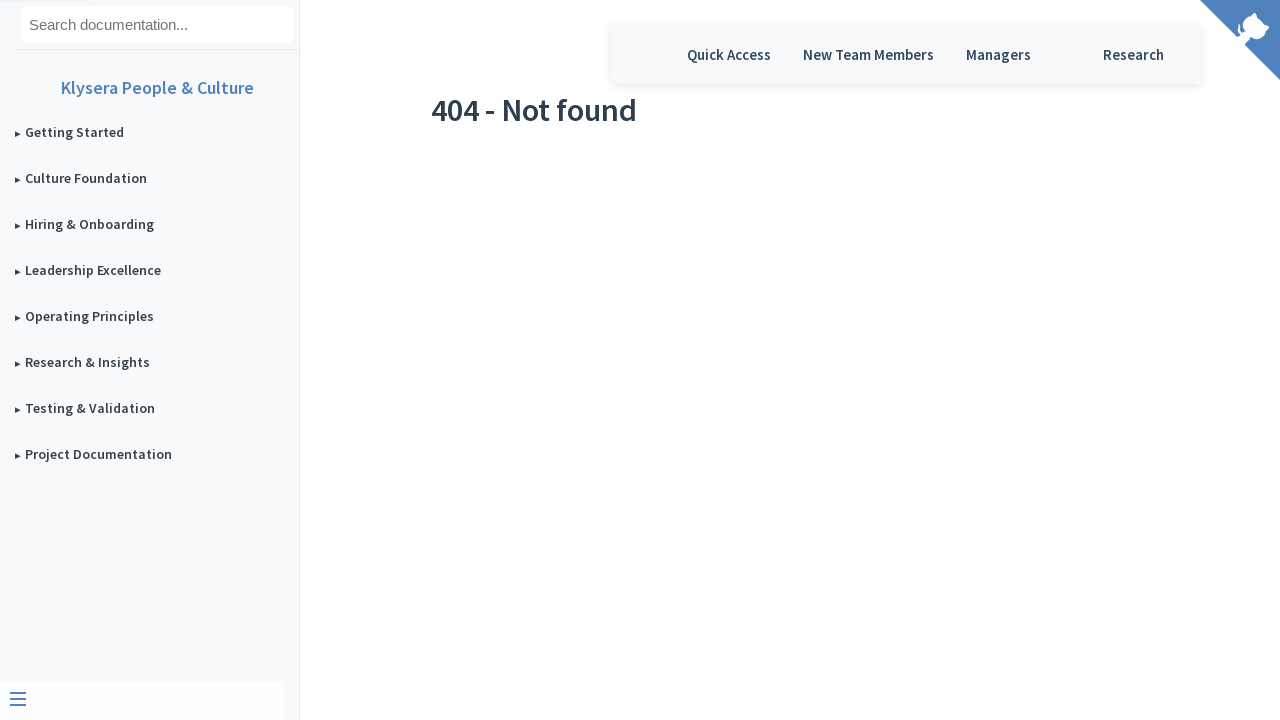

Culture Manifesto page content loaded
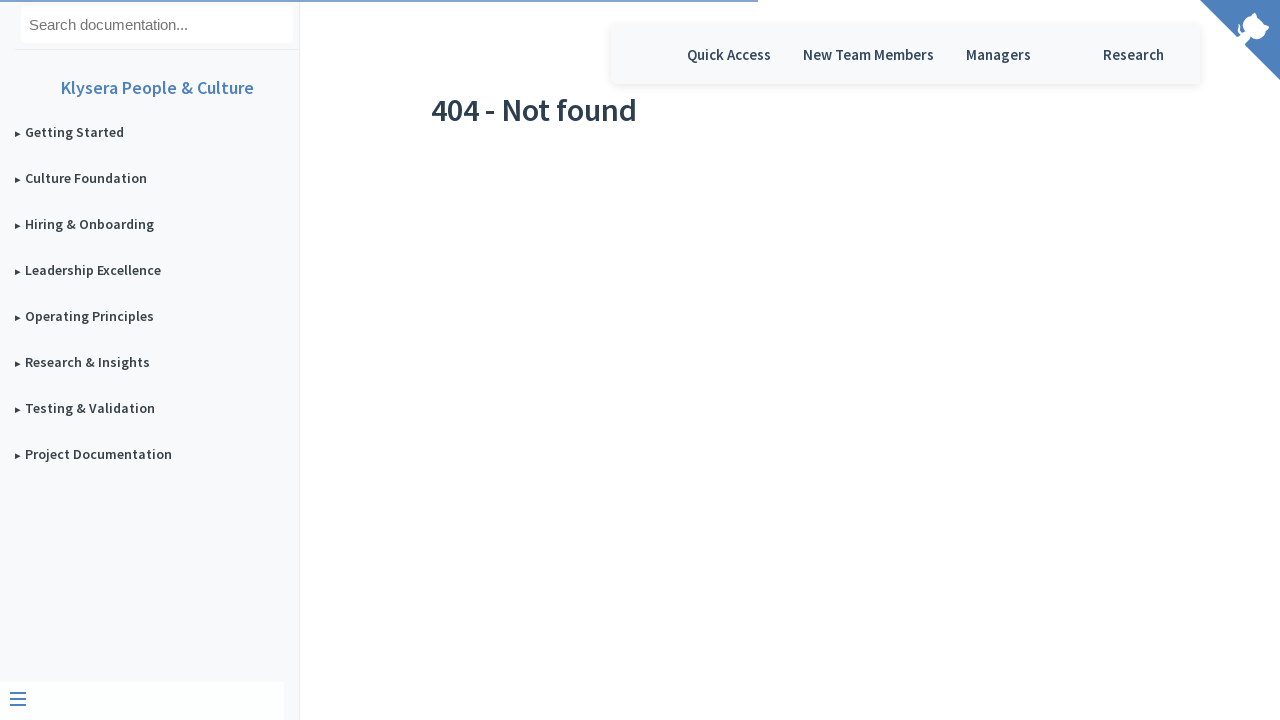

Navigated to Leadership Overview documentation page
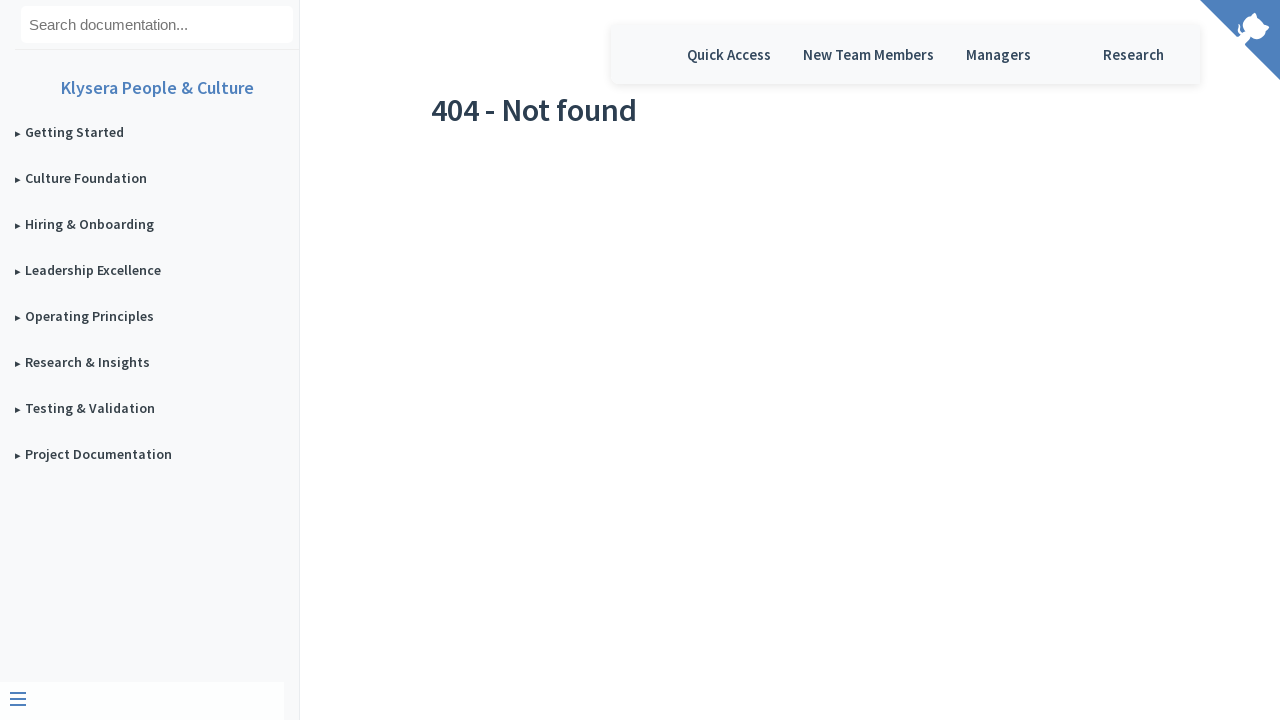

Leadership Overview page content loaded
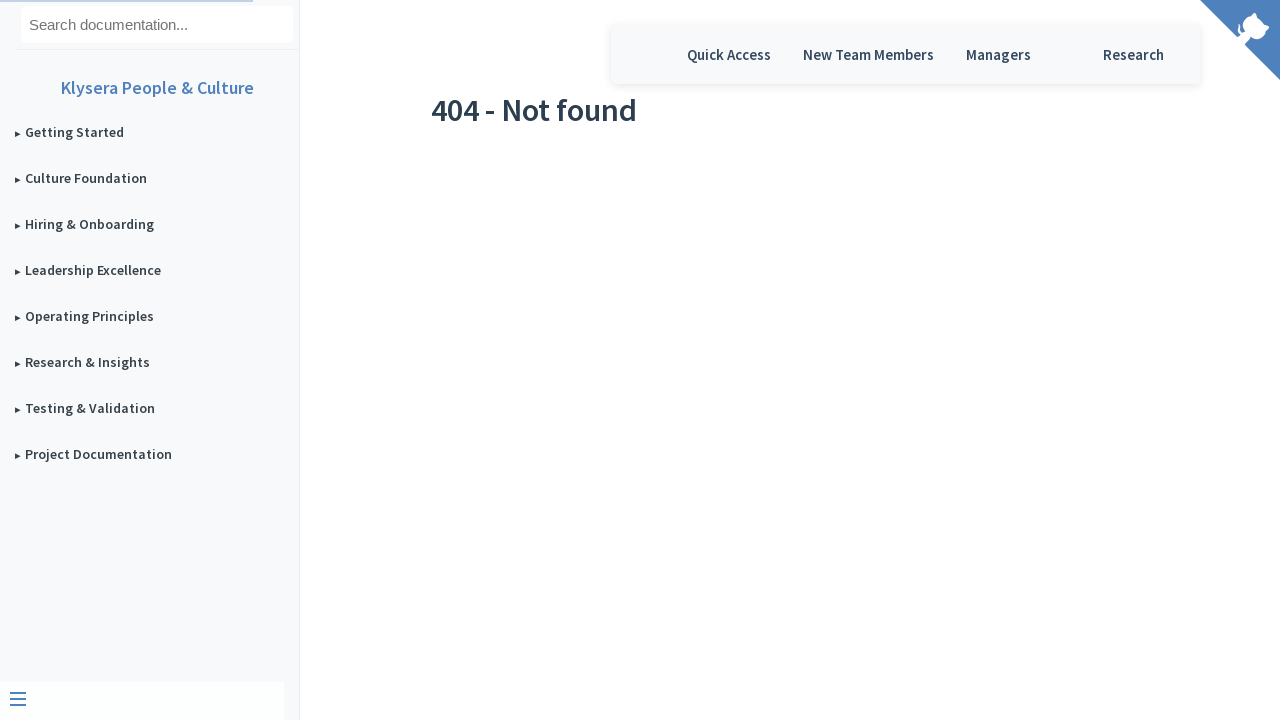

Navigated back to People and Culture home page
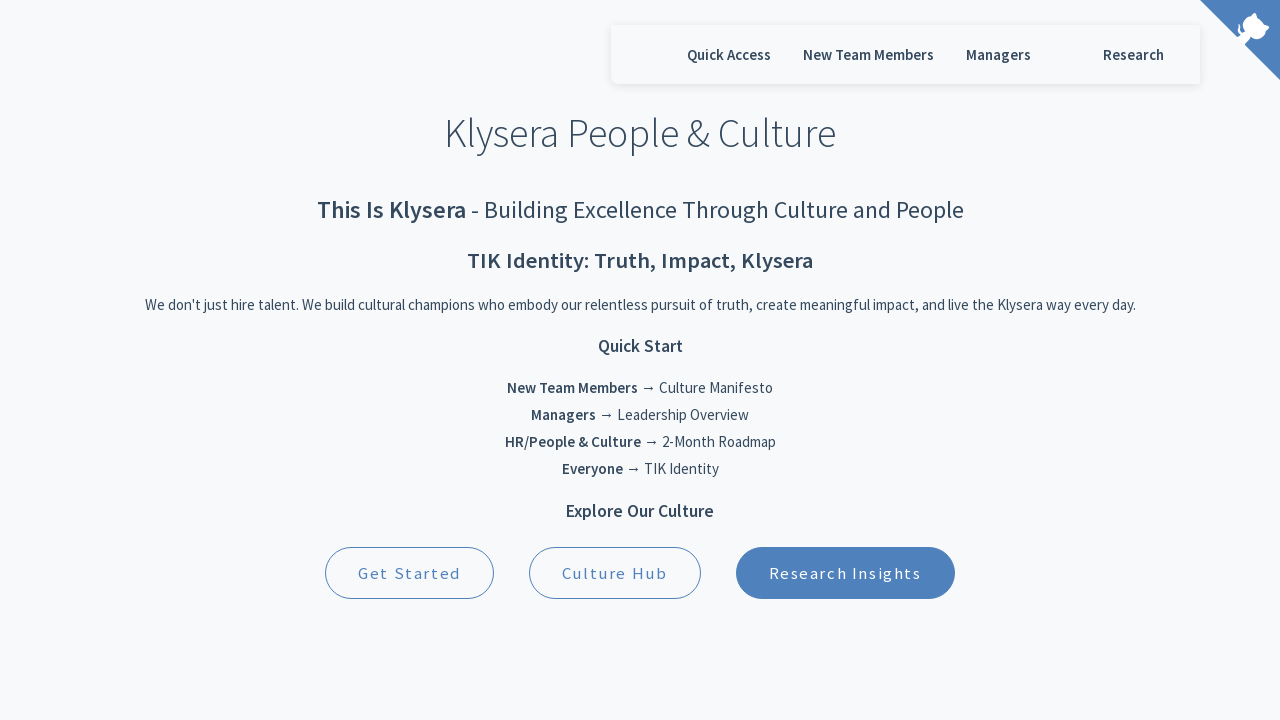

Sidebar reloaded on home page
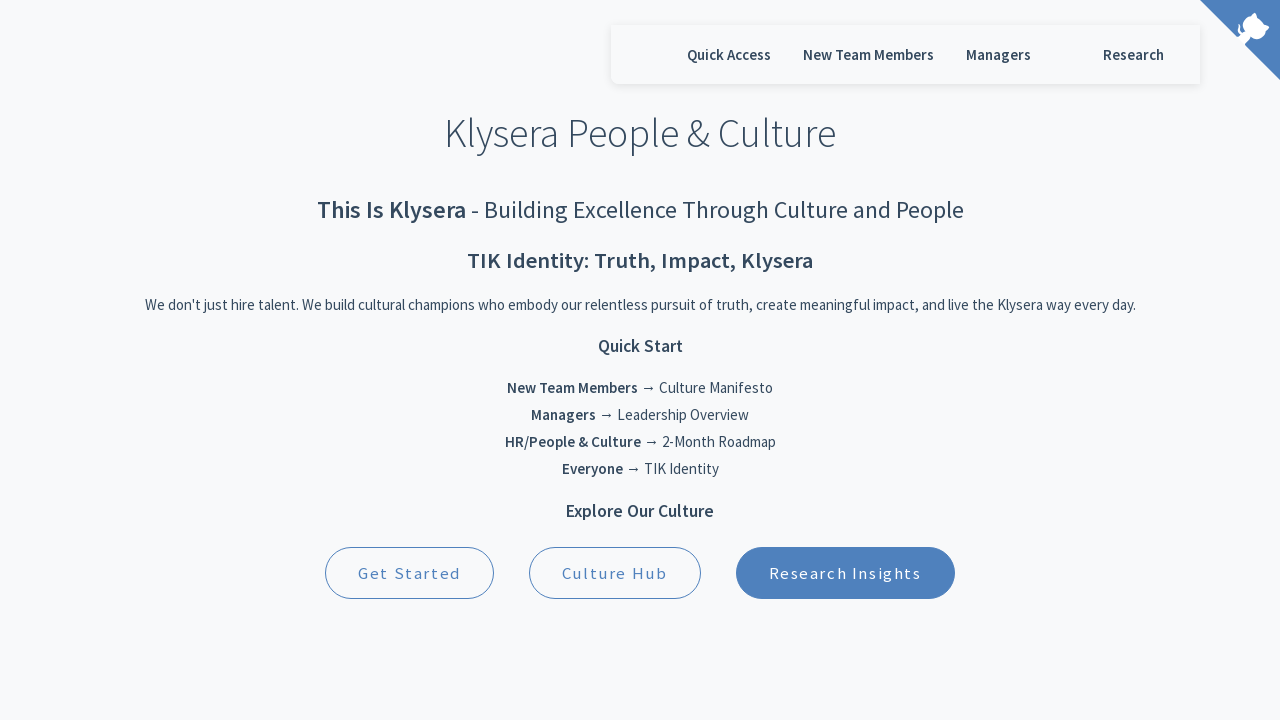

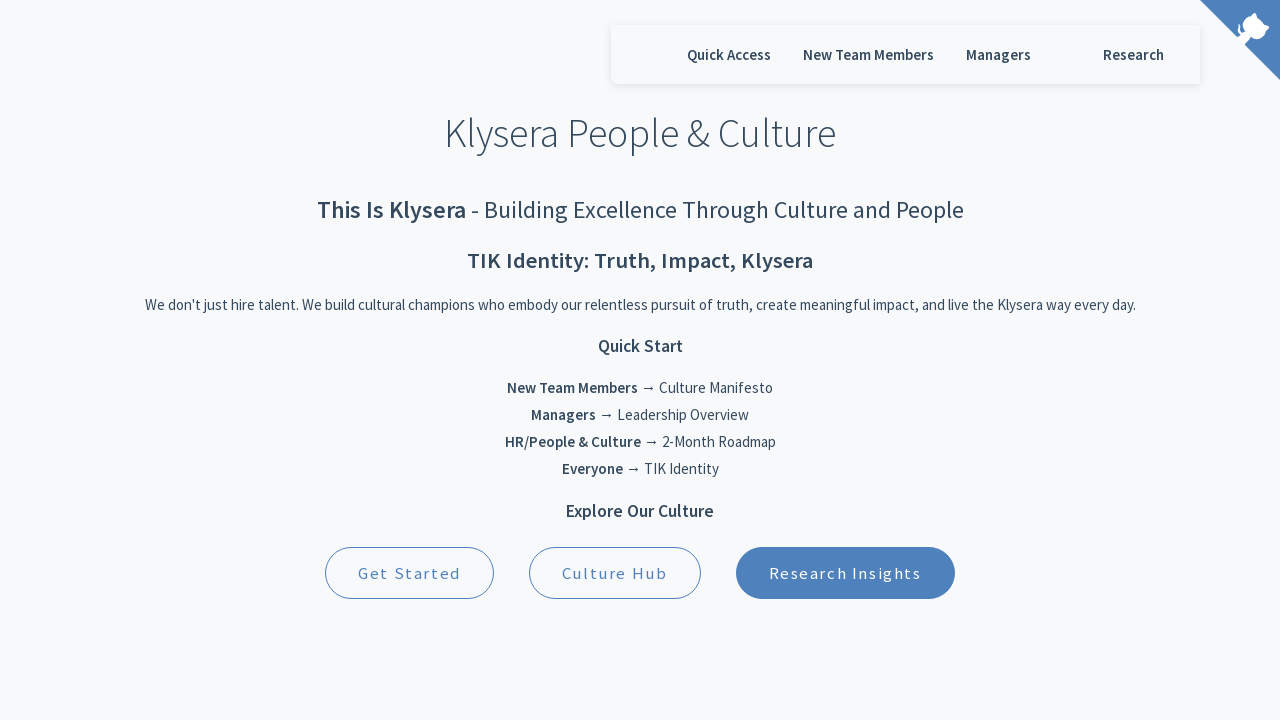